Navigates to an e-commerce site, handles a potential newsletter popup if it appears, and clicks on the search bar

Starting URL: https://valiant-pet-demo.mybigcommerce.com/

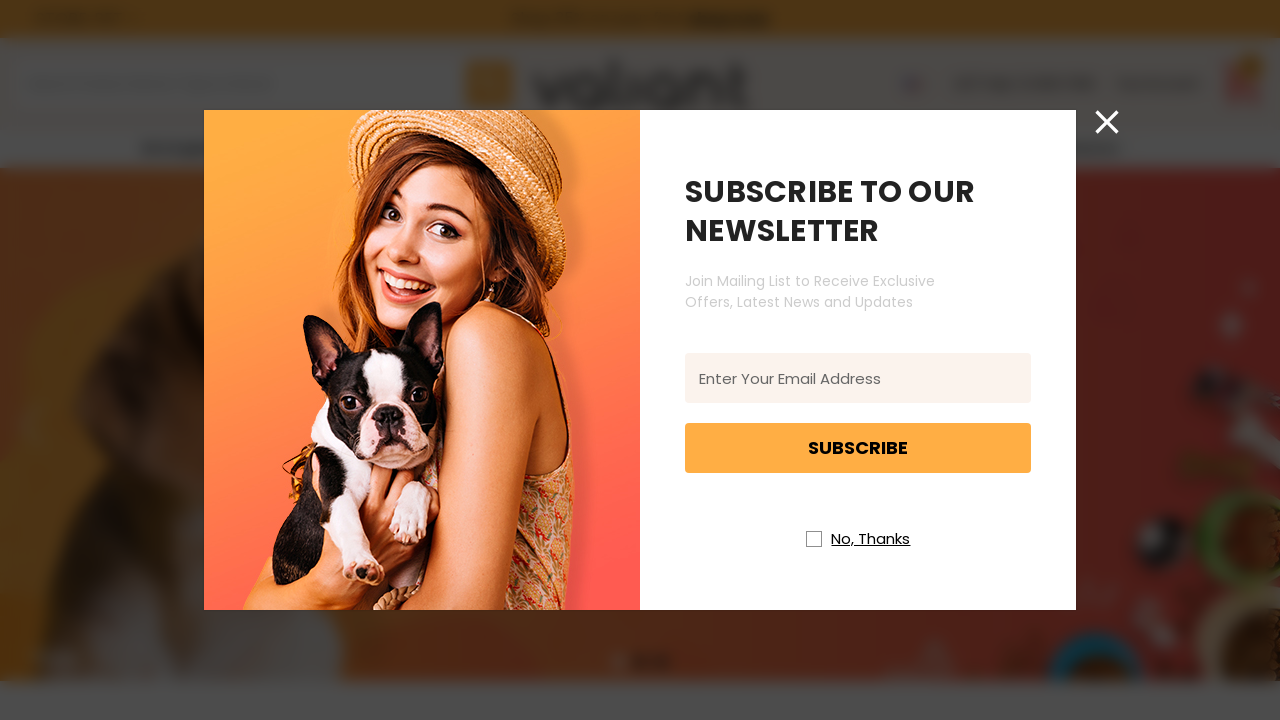

Navigated to e-commerce site
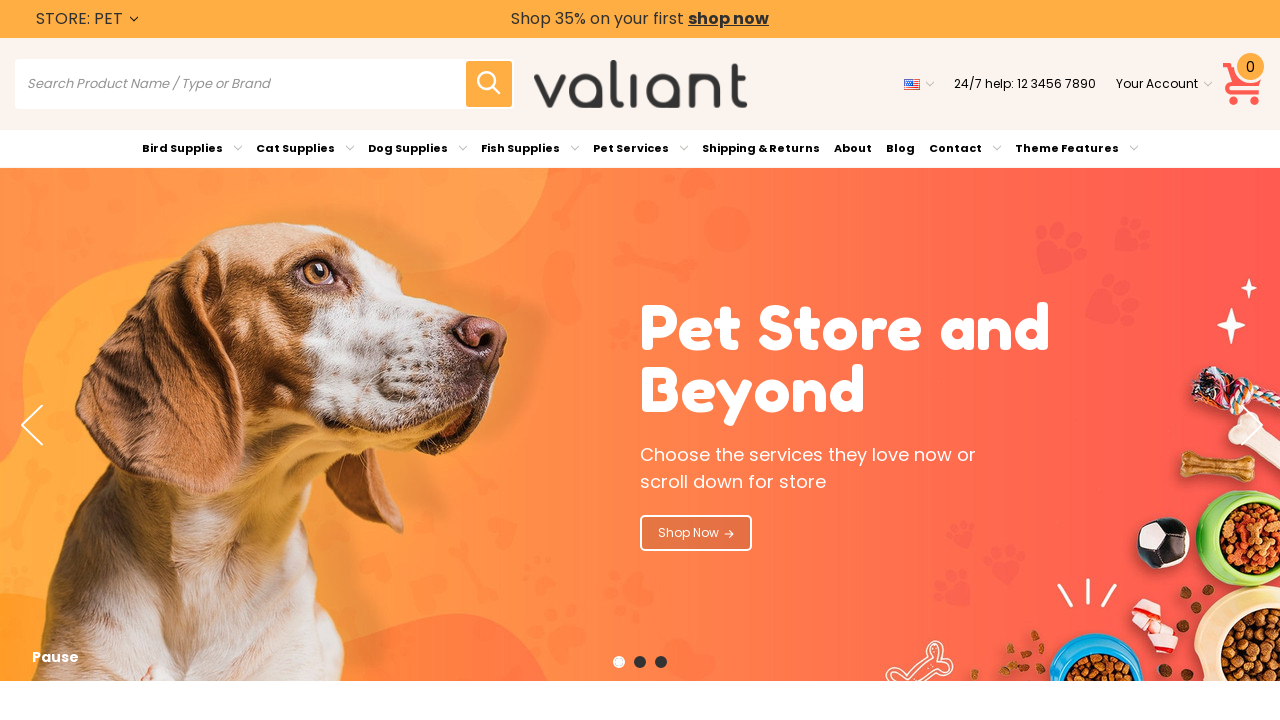

Newsletter popup selector found
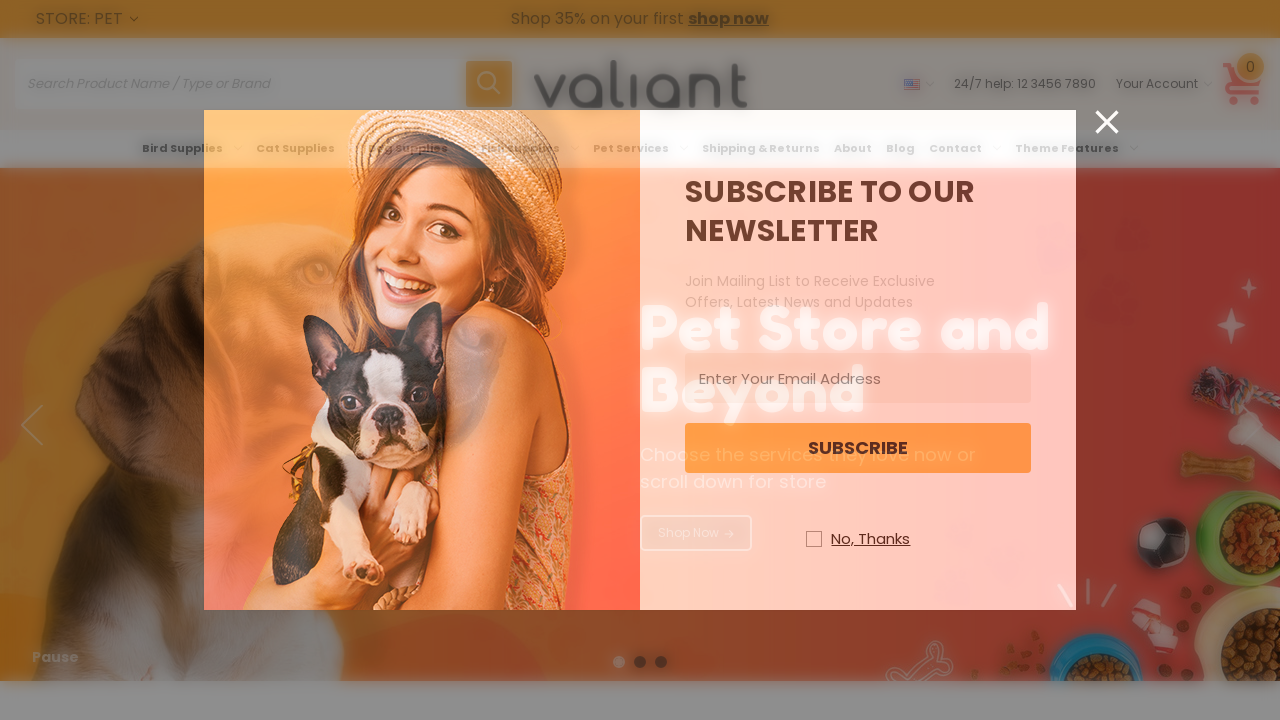

Closed newsletter popup at (1107, 122) on .icon-newsletter-close
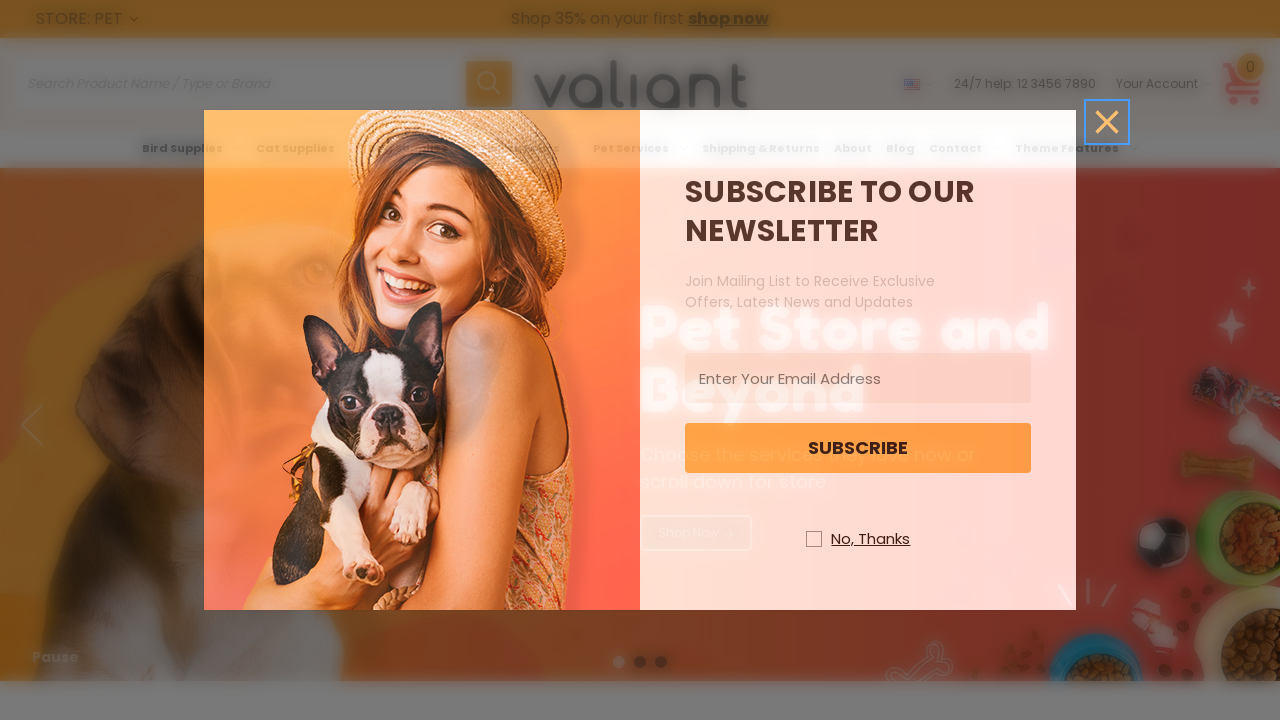

Clicked on search bar at (241, 84) on input#search-query
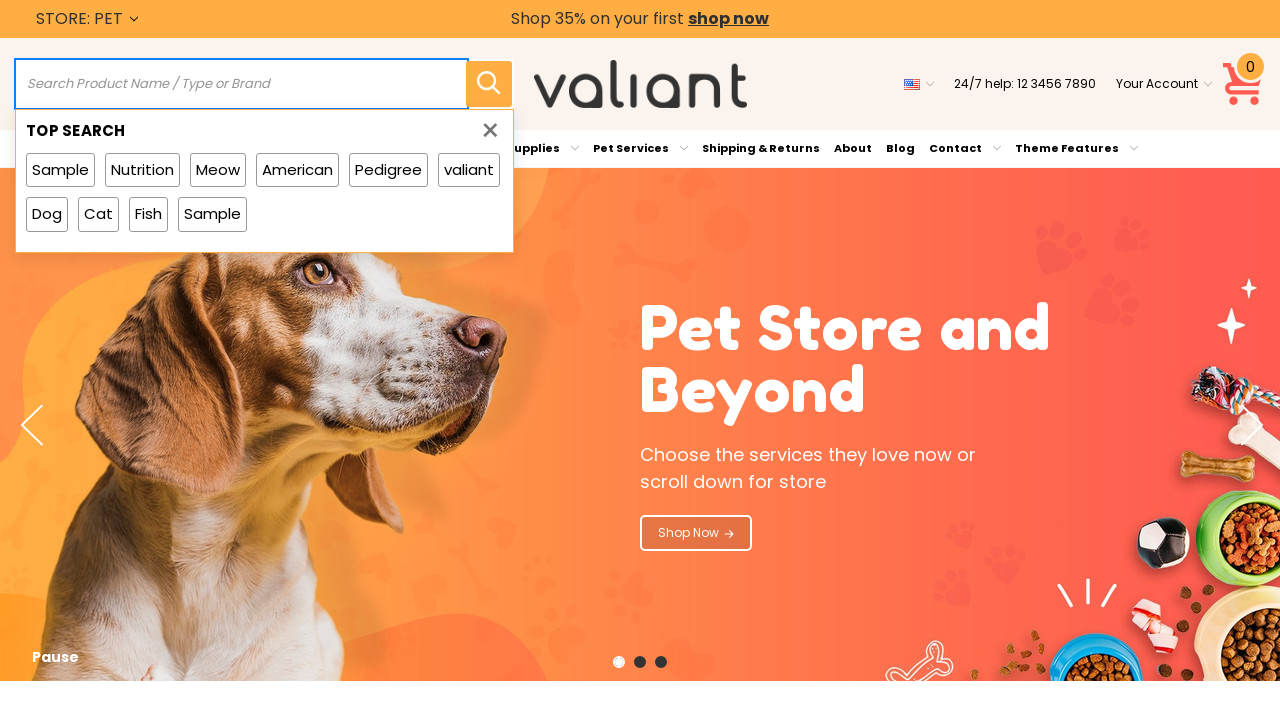

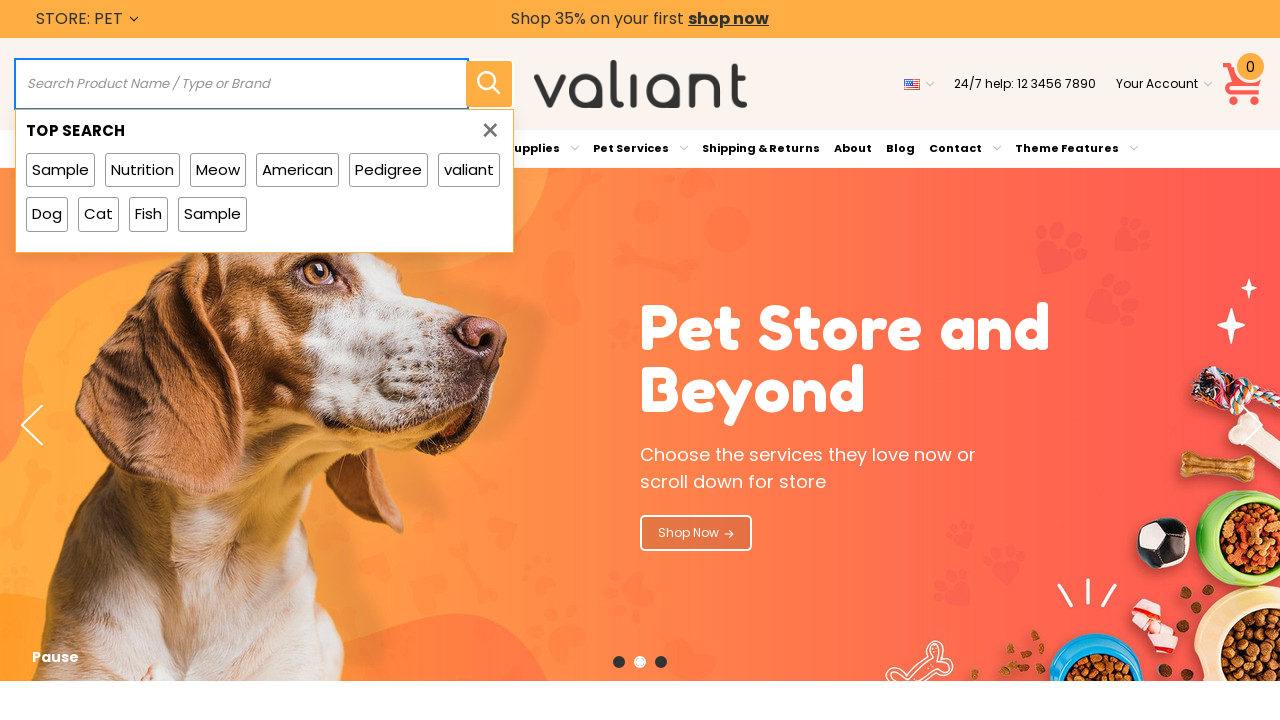